Tests a registration form by filling in personal details including first name, last name, address, email, phone number, selecting gender radio button, and checking a checkbox for hobbies.

Starting URL: http://demo.automationtesting.in/Register.html

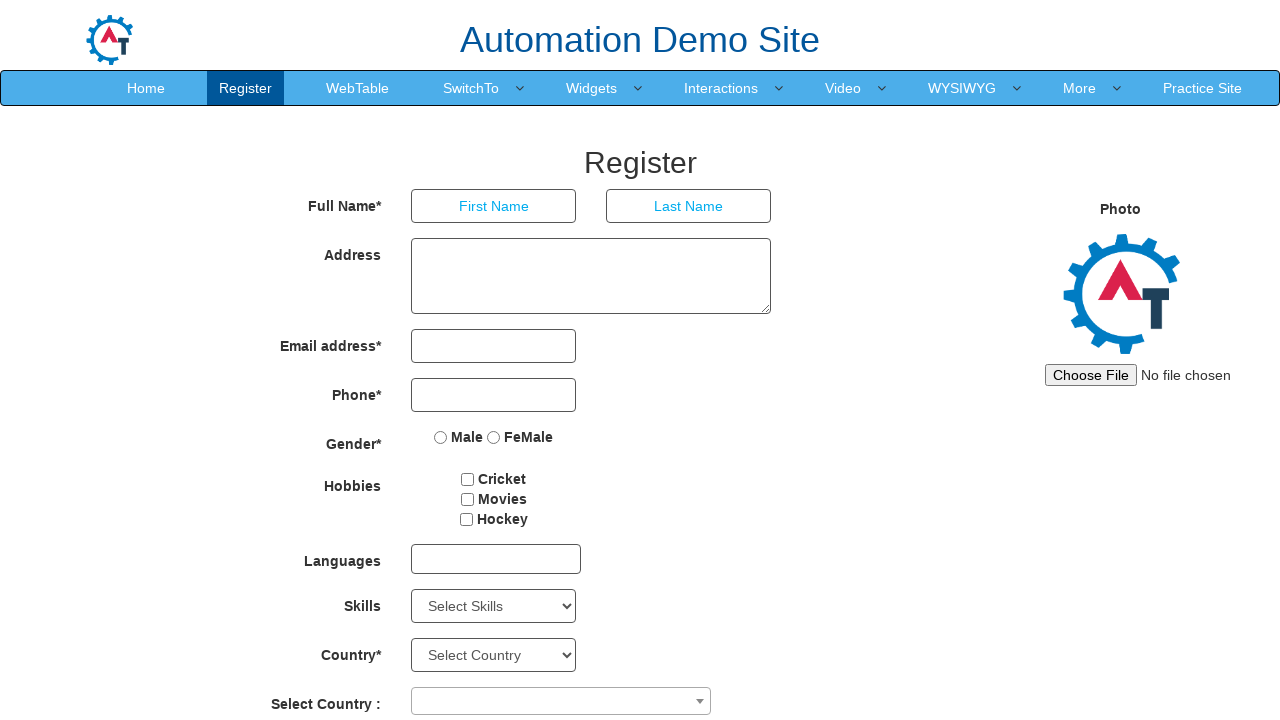

Set viewport size to 1276x728
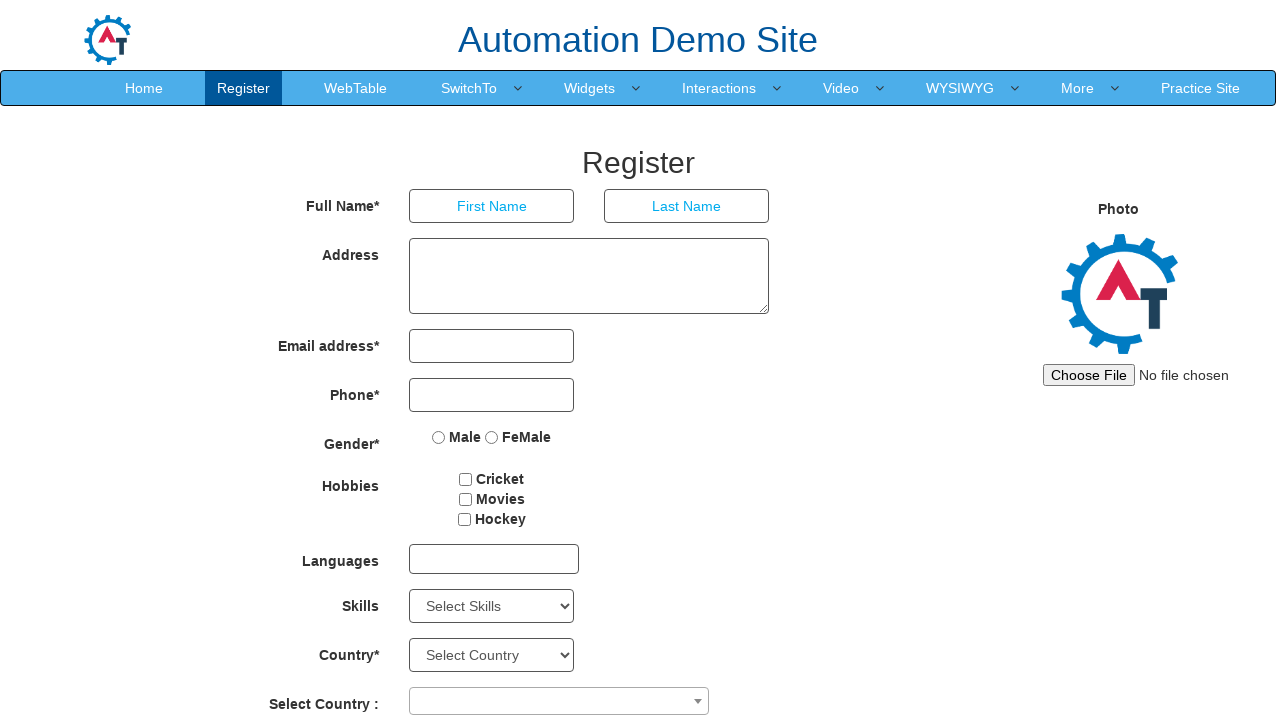

Clicked on first name field at (492, 206) on .form-group:nth-child(1) > .col-md-4:nth-child(2) > .form-control
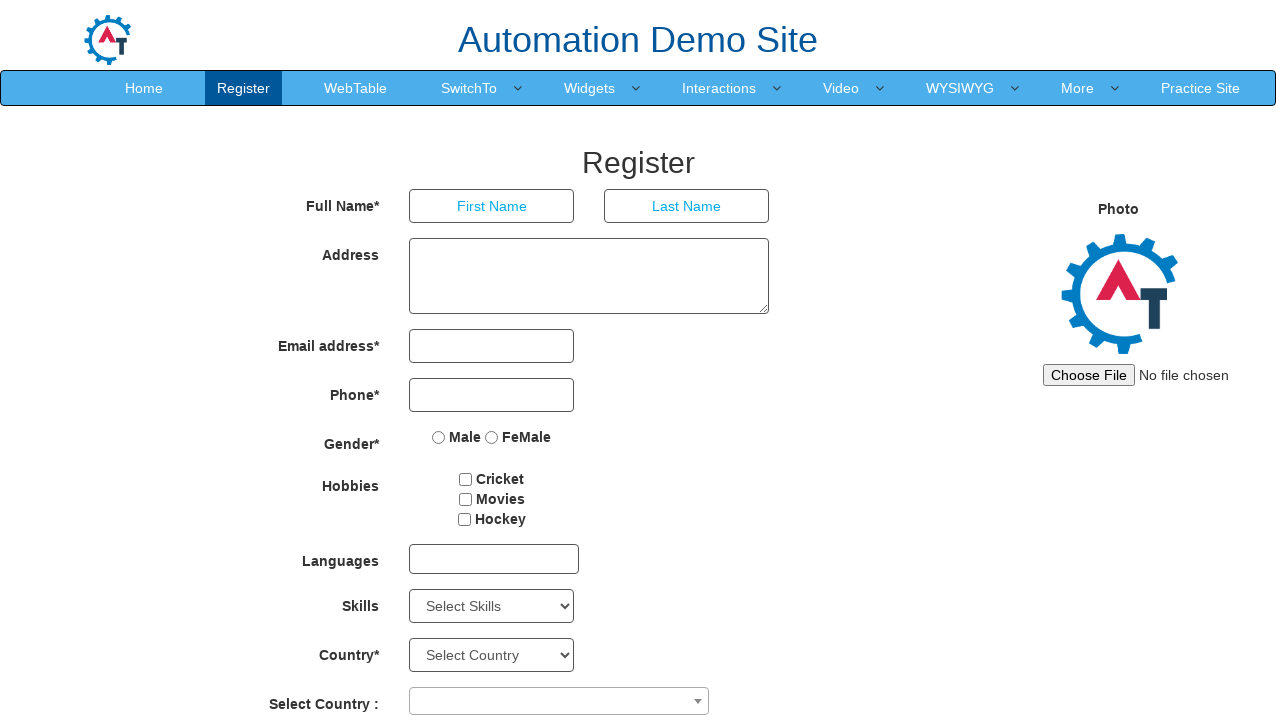

Filled first name with 'Aakash' on //form[@id='basicBootstrapForm']/div/div/input
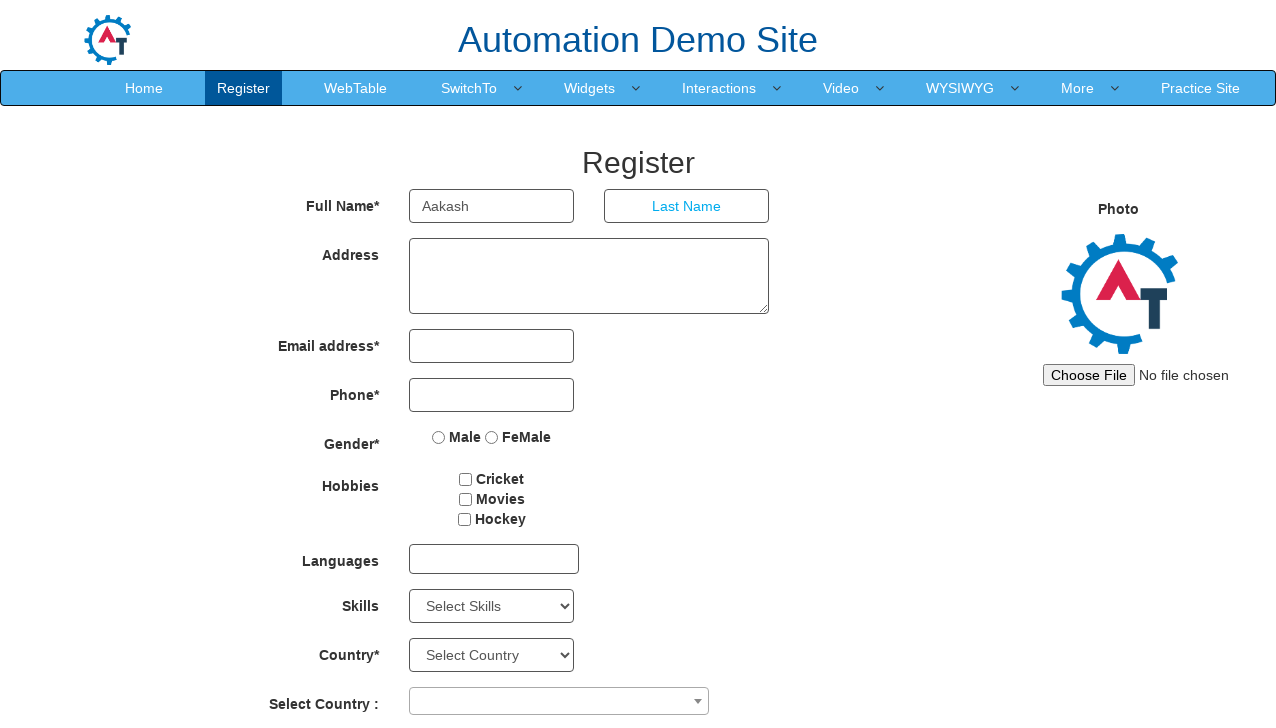

Clicked on last name field at (687, 206) on xpath=//form[@id='basicBootstrapForm']/div/div[2]/input
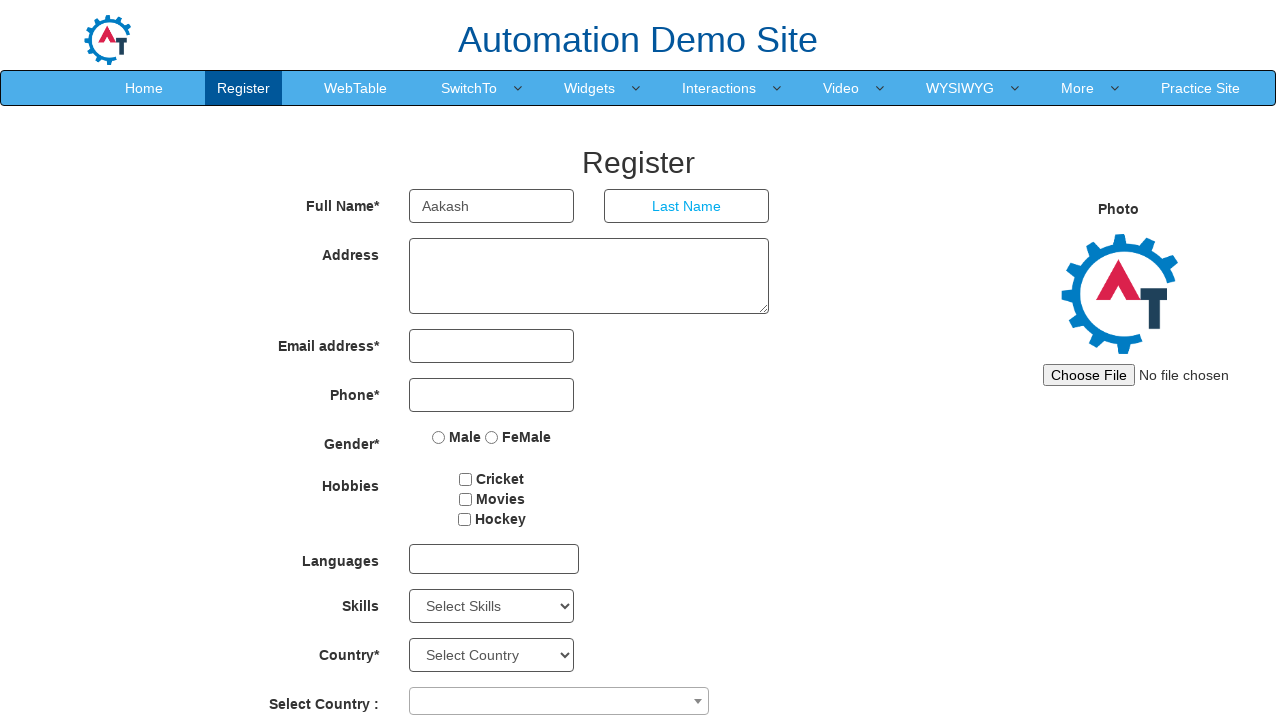

Filled last name with 'kiran' on //form[@id='basicBootstrapForm']/div/div[2]/input
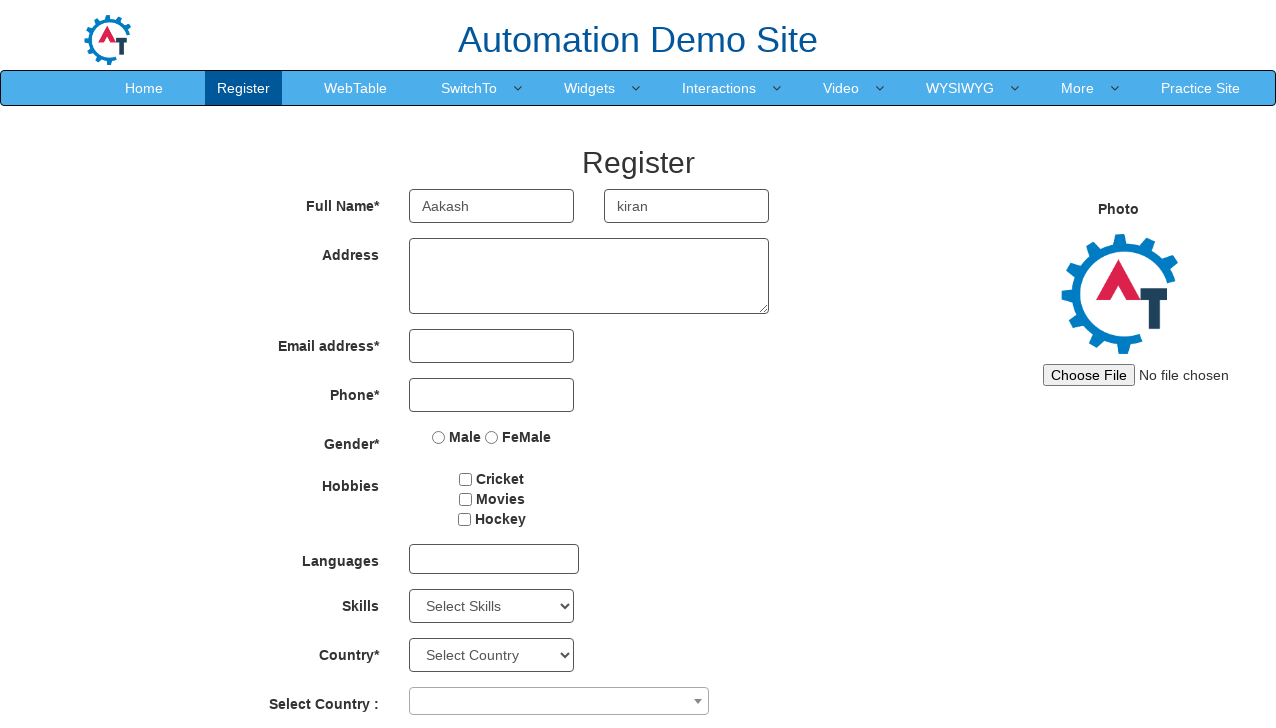

Clicked on address field at (589, 276) on xpath=//form[@id='basicBootstrapForm']/div[2]/div/textarea
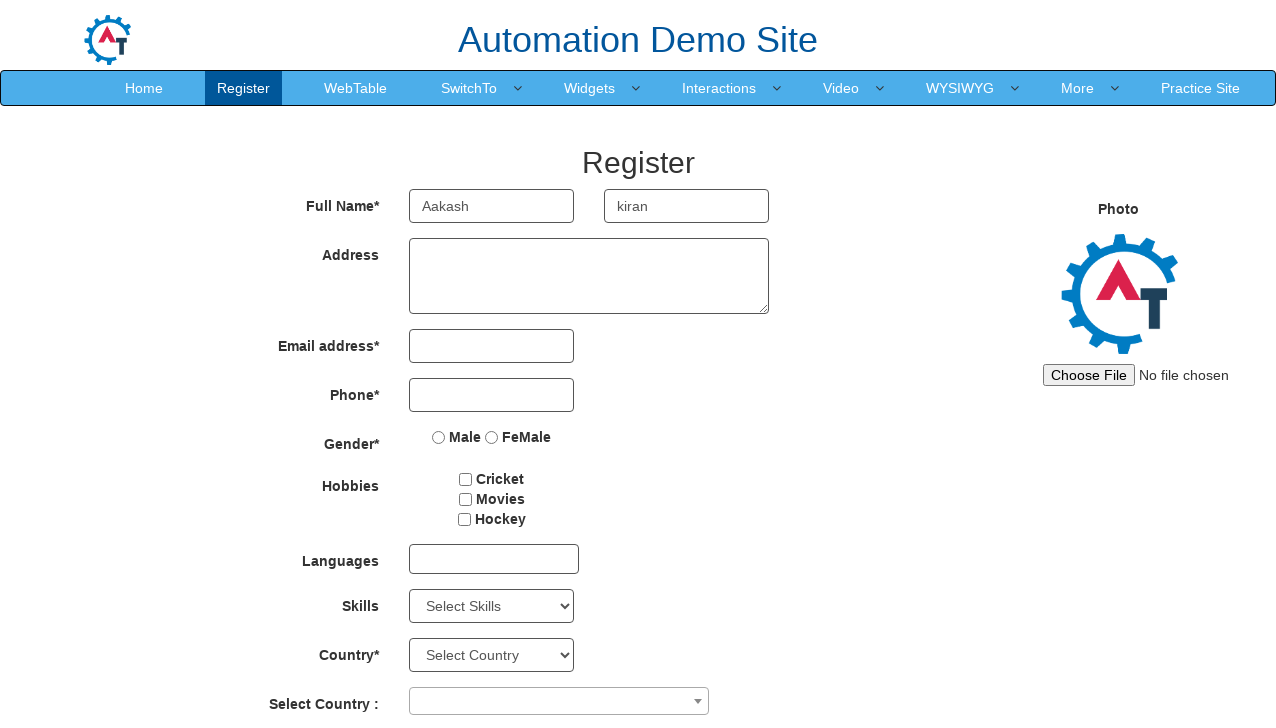

Filled address with 'Hyderabad' on //form[@id='basicBootstrapForm']/div[2]/div/textarea
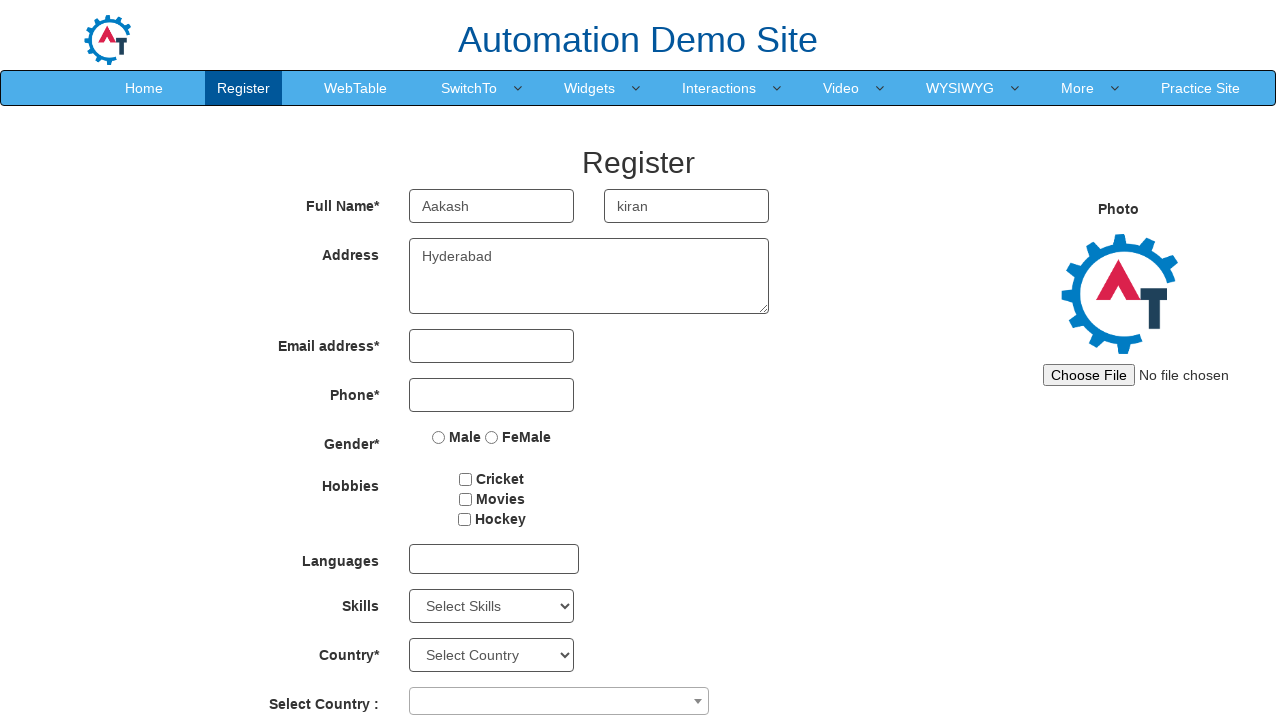

Clicked on email field at (492, 346) on xpath=//input[@type='email']
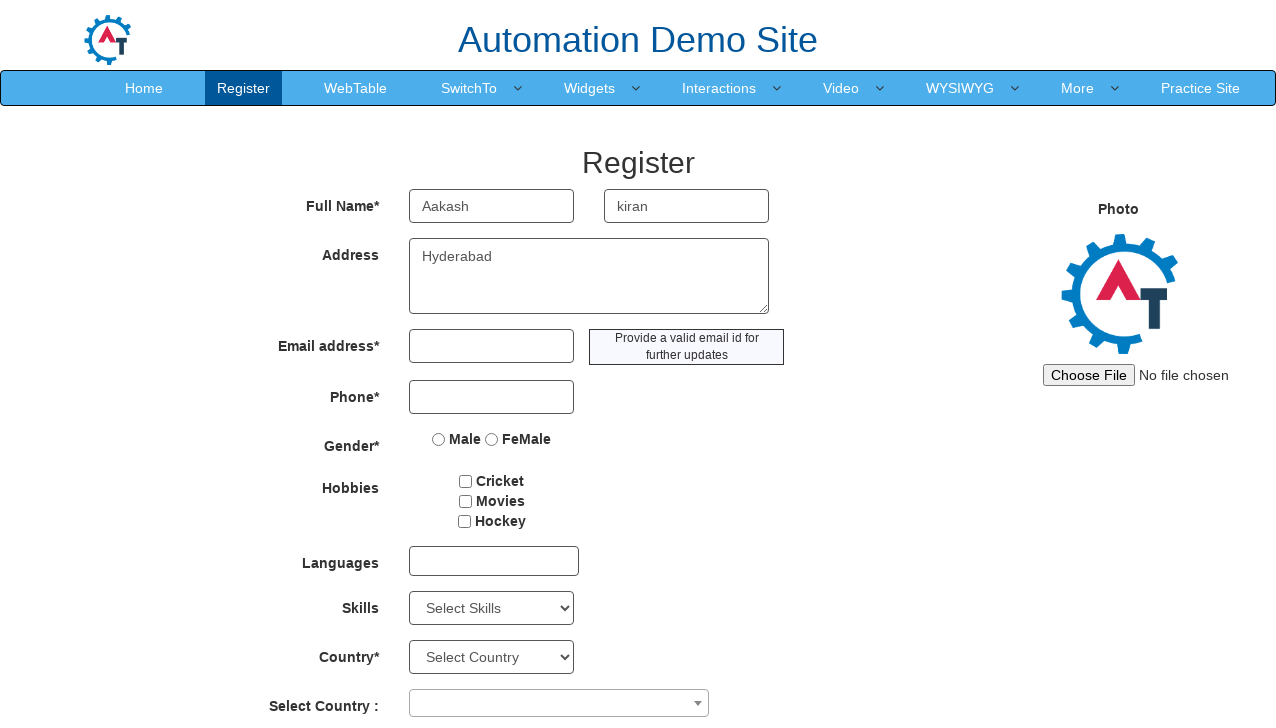

Filled email with 'aaksah@gmail.com' on //input[@type='email']
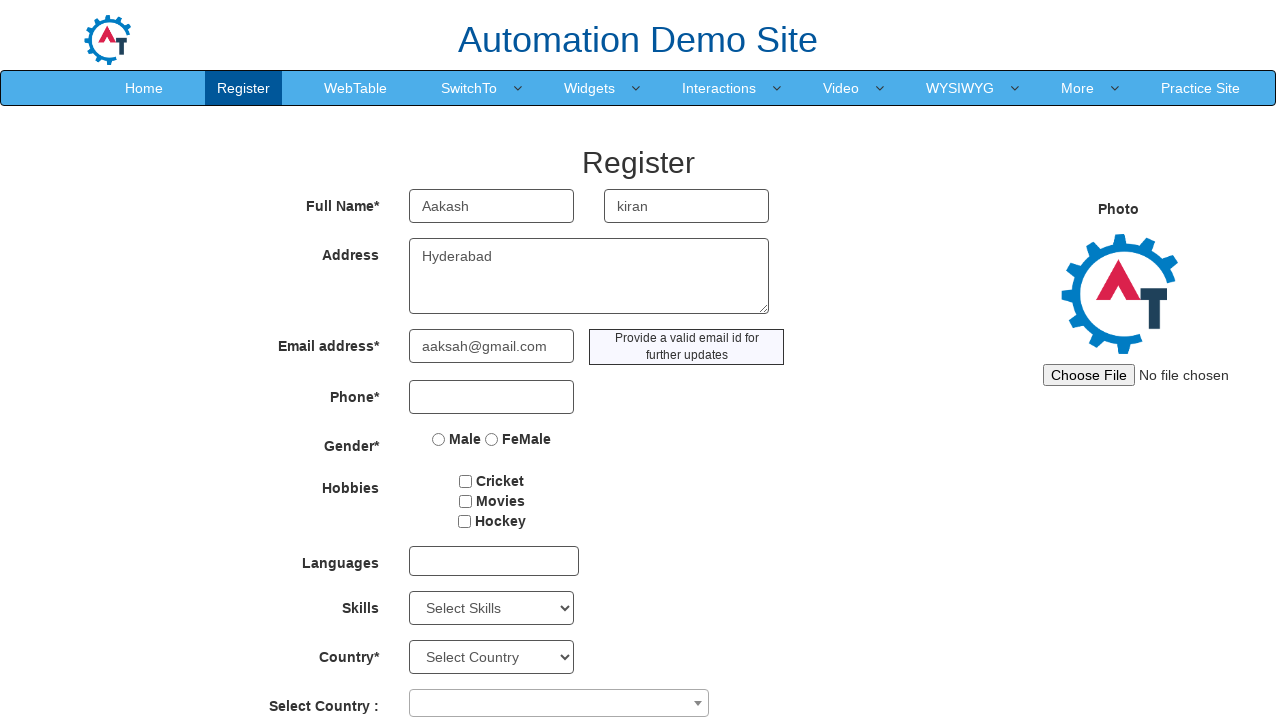

Clicked on phone field at (492, 397) on xpath=//form[@id='basicBootstrapForm']/div[4]/div/input
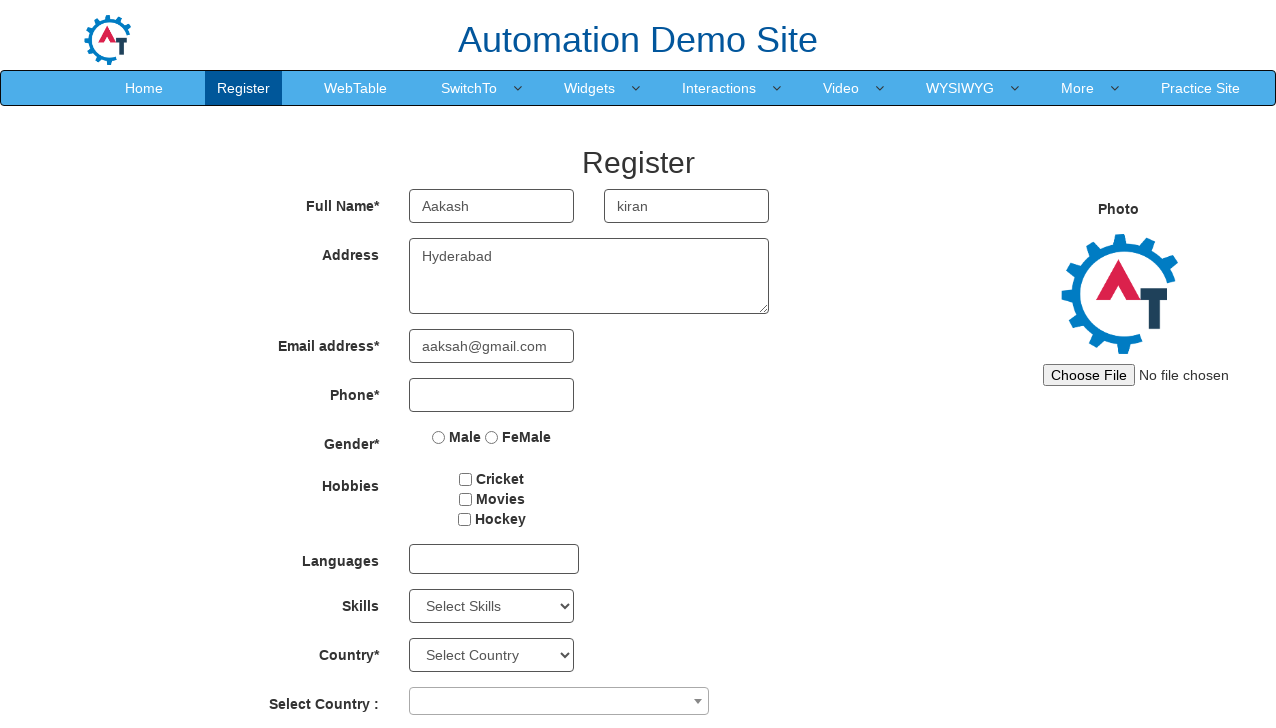

Filled phone number with '9030248855' on //form[@id='basicBootstrapForm']/div[4]/div/input
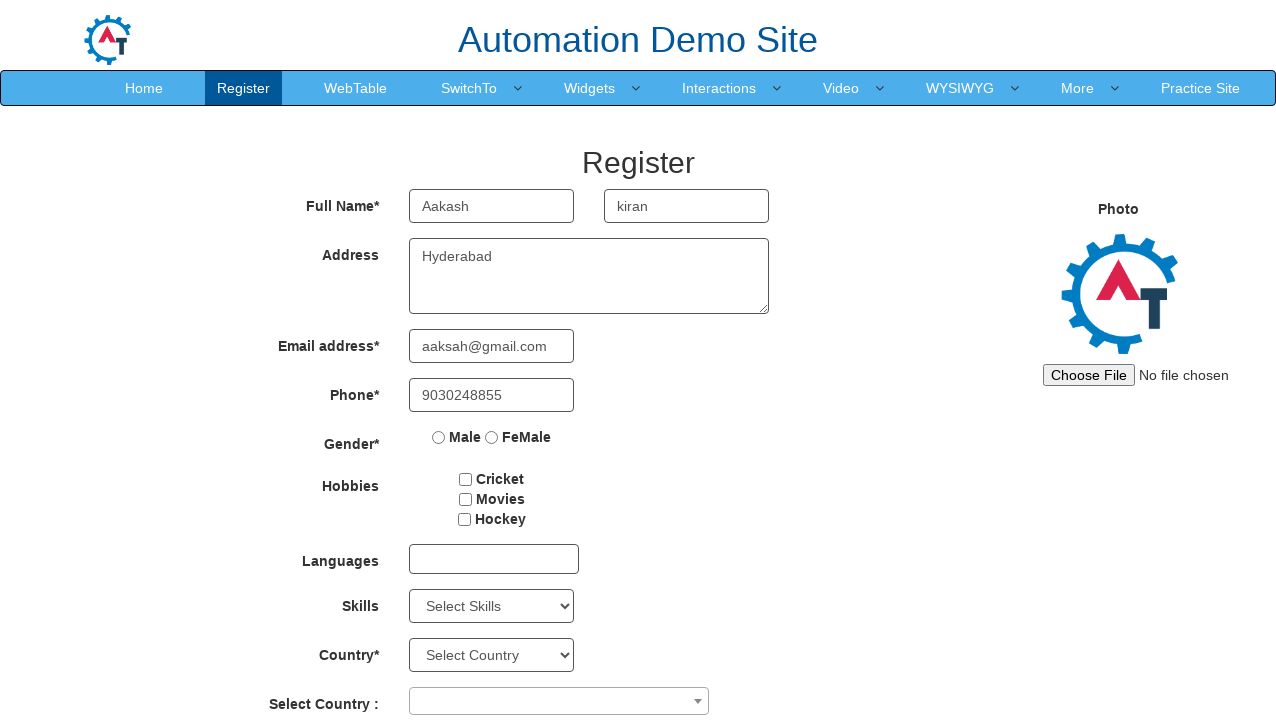

Selected gender radio button at (439, 437) on input[name='radiooptions']
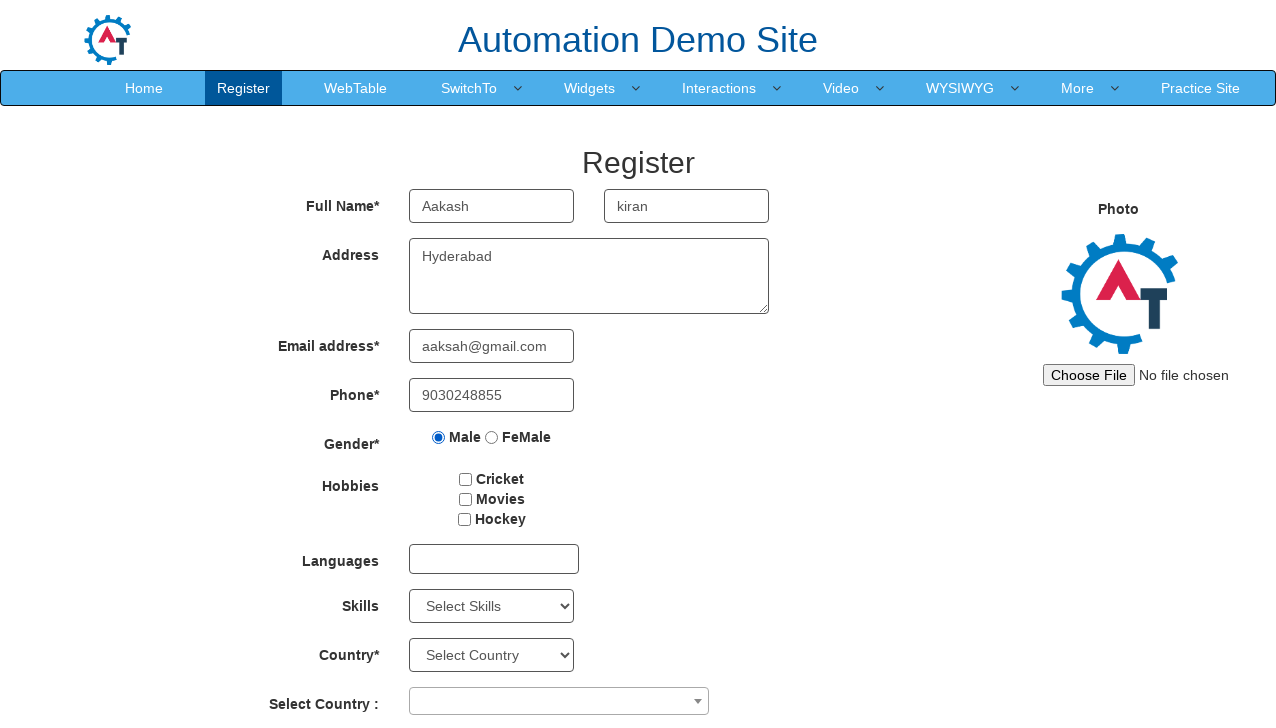

Checked hobby checkbox at (465, 499) on #checkbox2
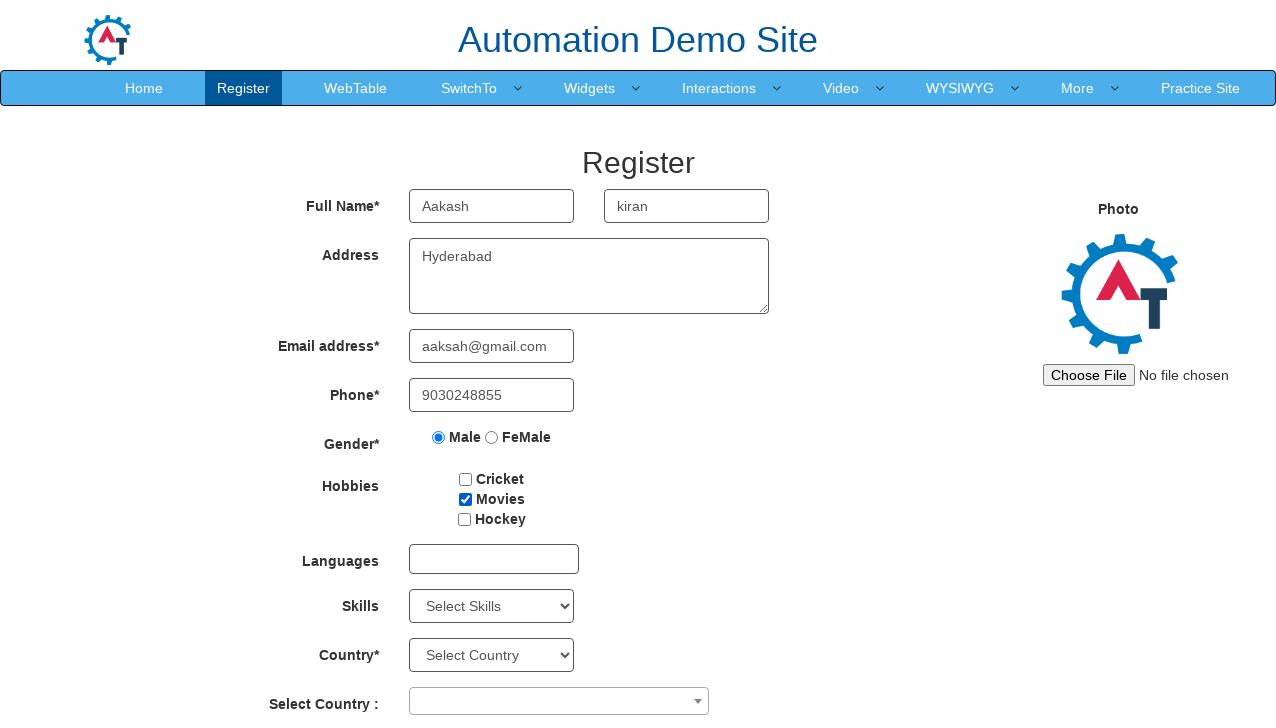

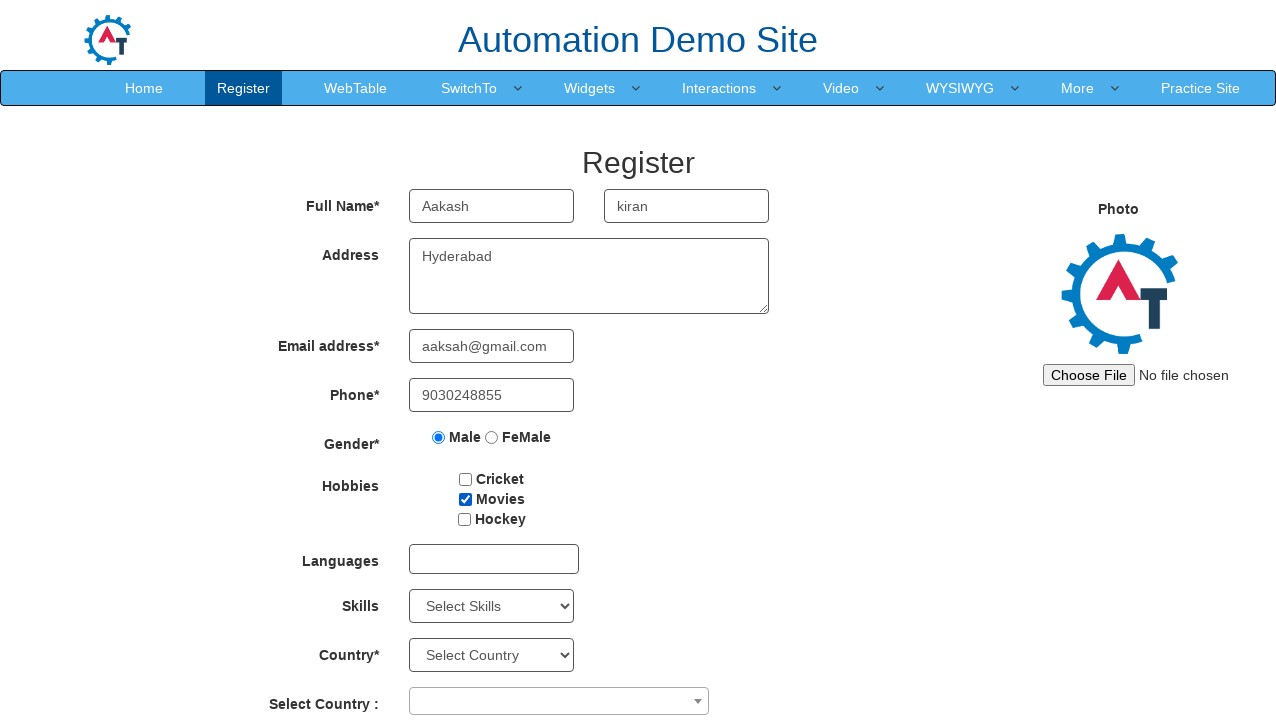